Navigates to LIC India's Insurance Plan products page to verify the page loads successfully

Starting URL: https://licindia.in/Products/Insurance-Plan

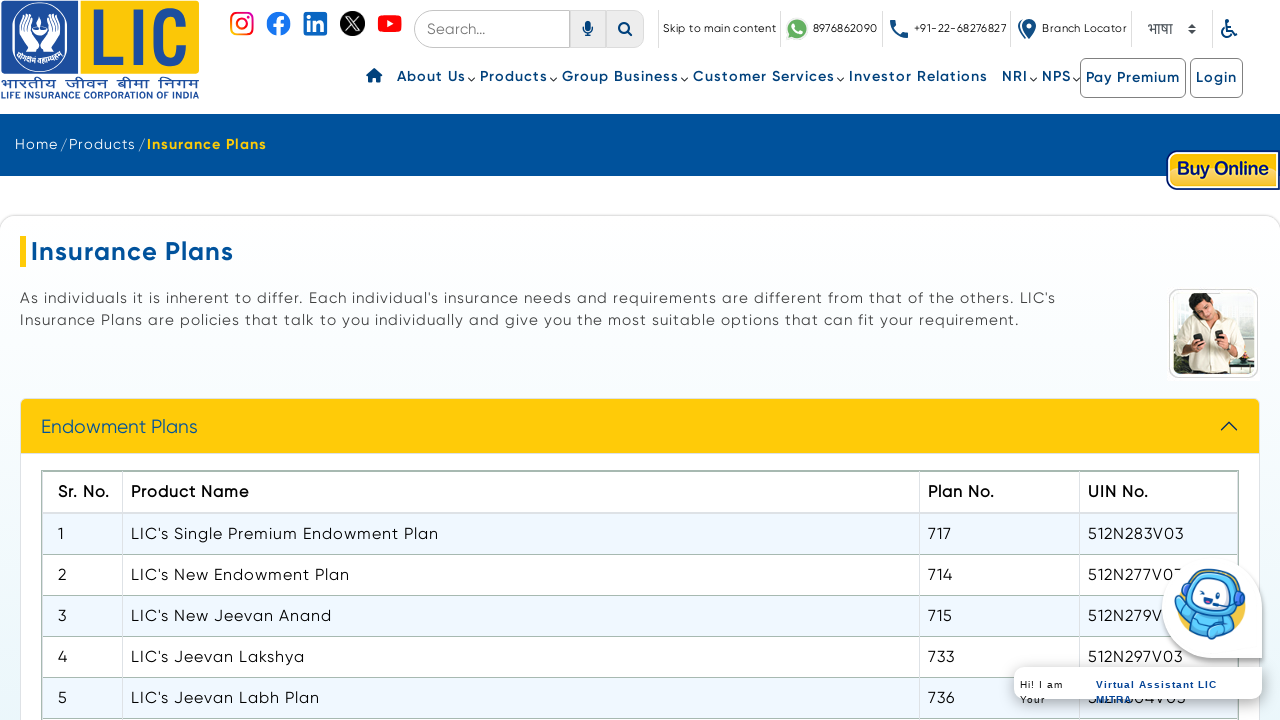

Waited for page DOM content to load on LIC India Insurance Plan products page
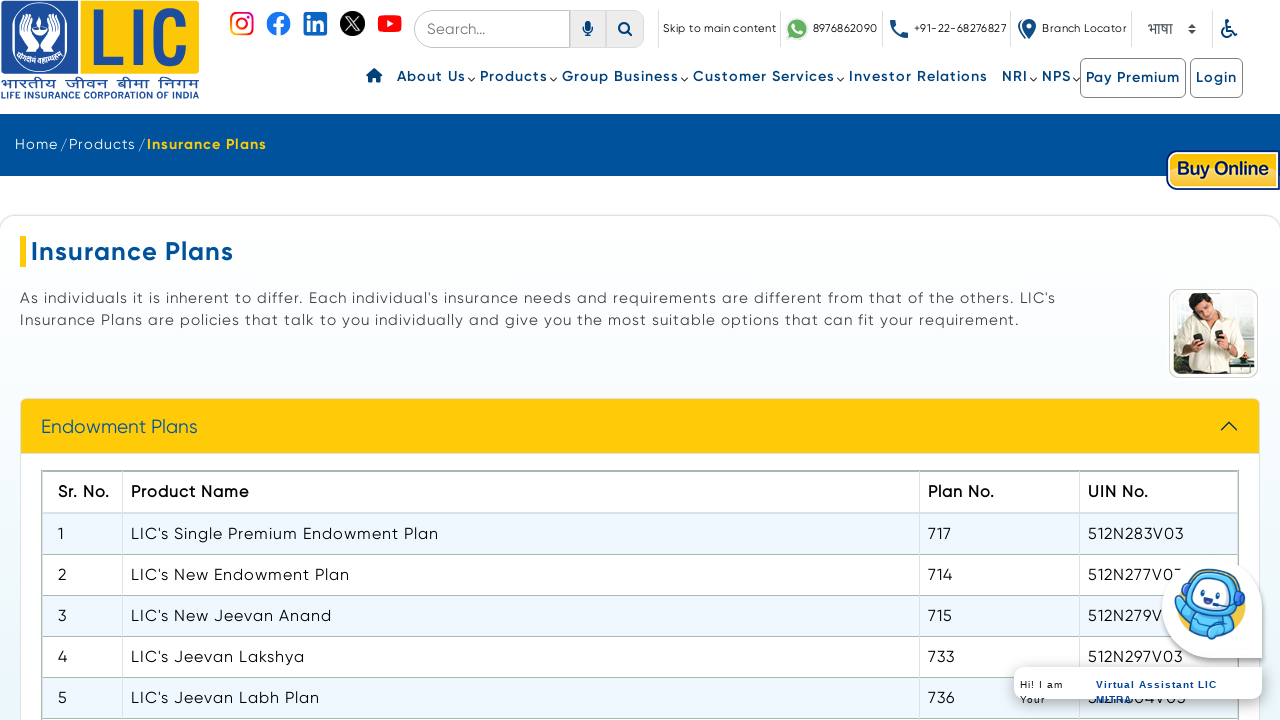

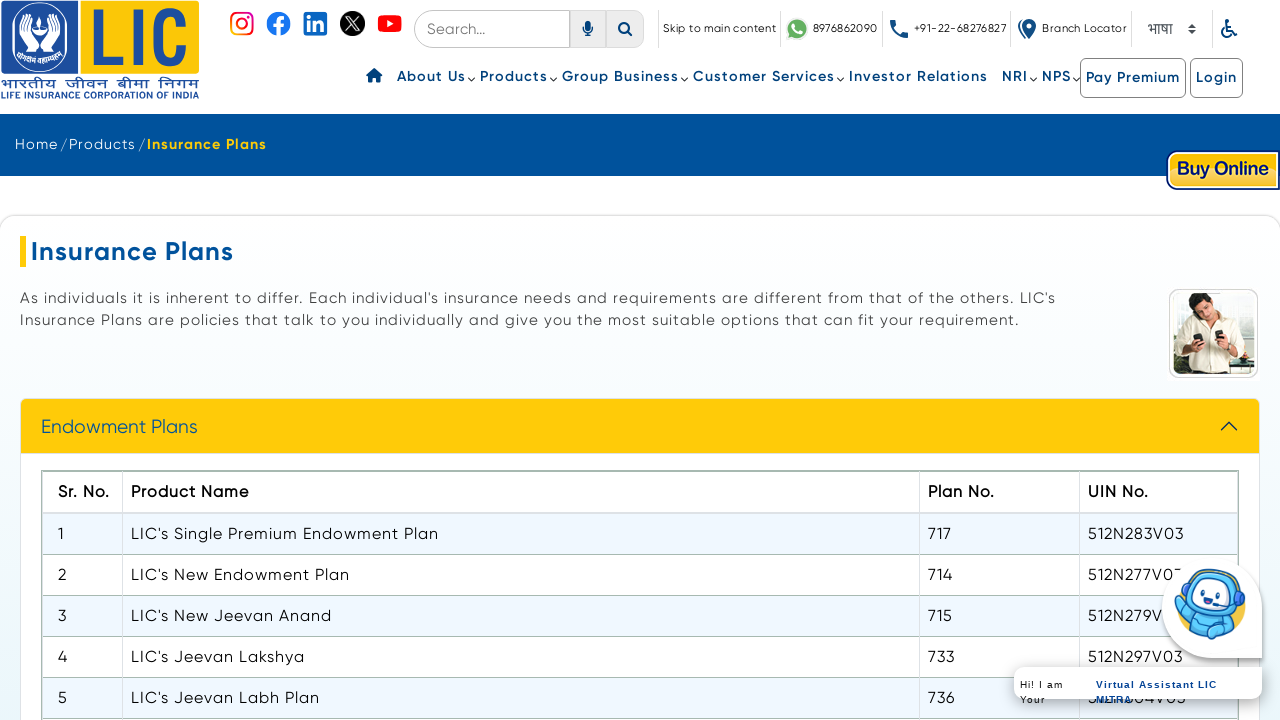